Tests CSS media query responsiveness by setting window size to 1200px and verifying the appropriate element is displayed

Starting URL: https://testpages.eviltester.com/styled/css-media-queries.html

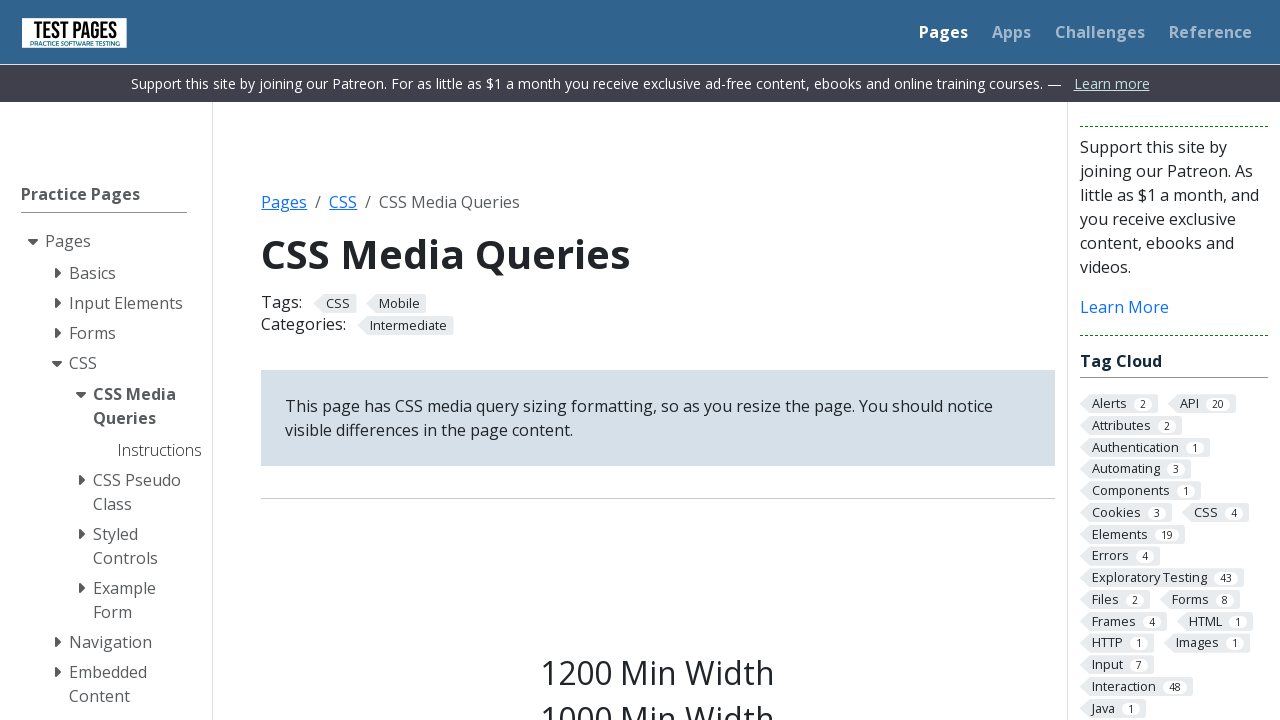

Navigated to CSS media queries test page
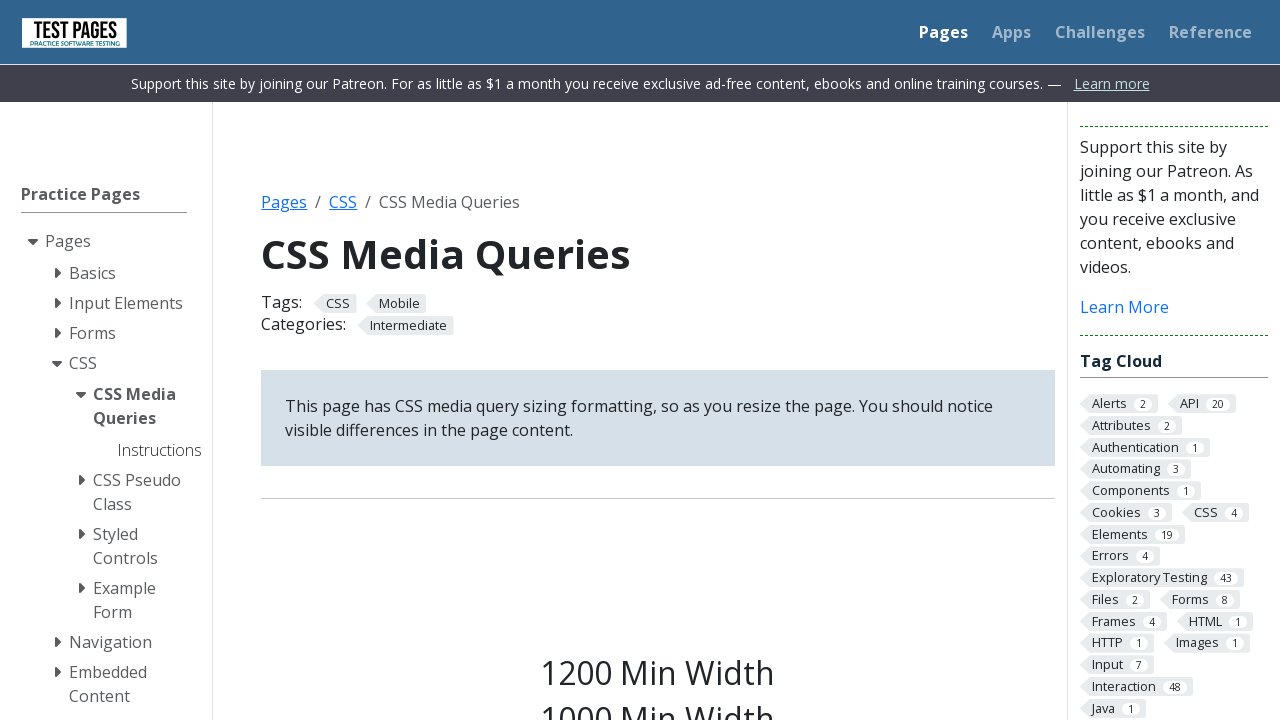

Set viewport size to 1200x1080 pixels
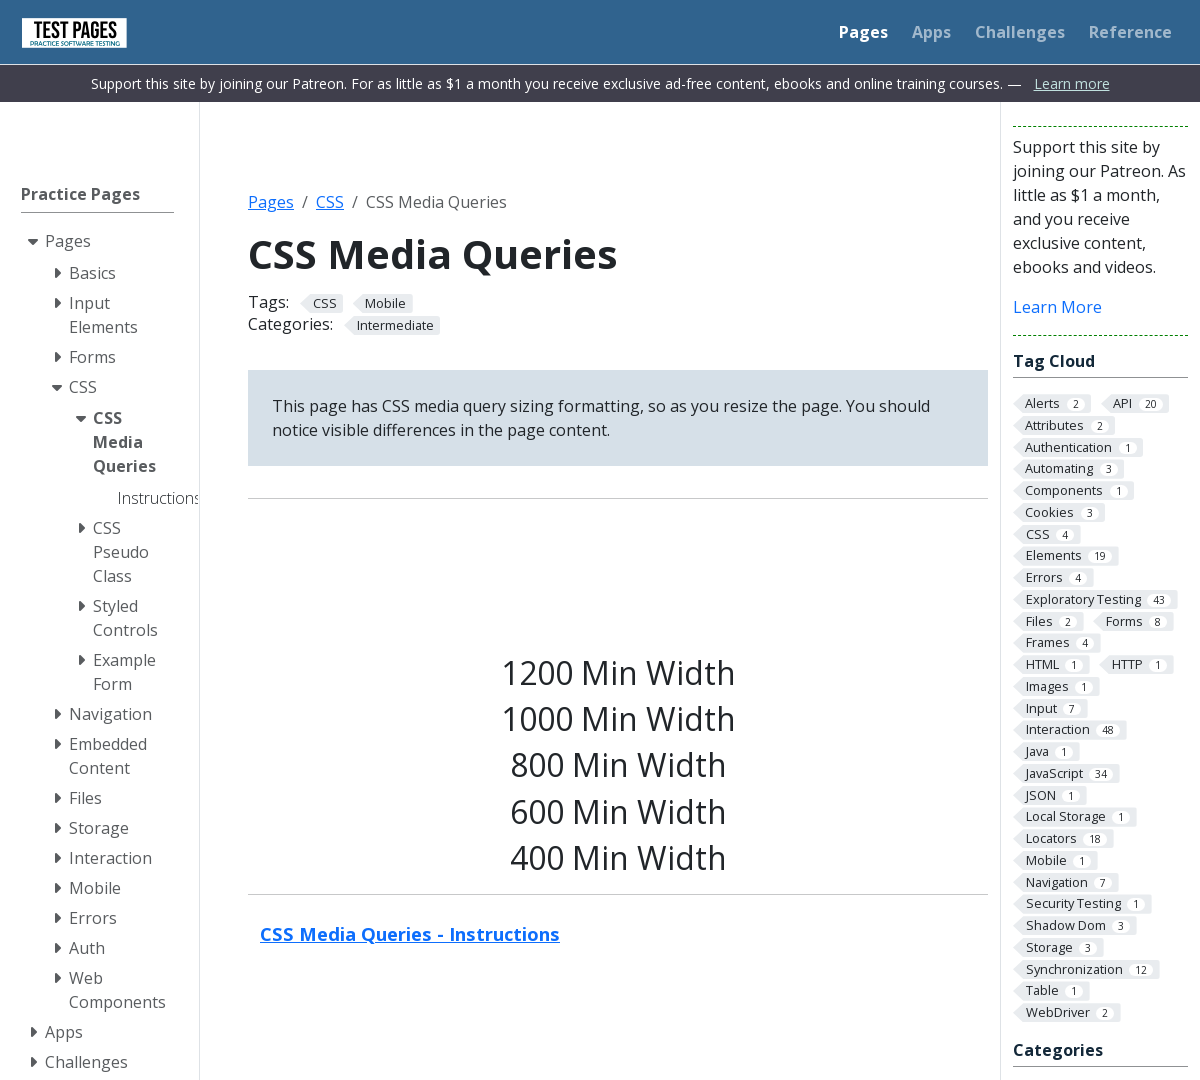

Verified that the s1200 element is visible at 1200px width
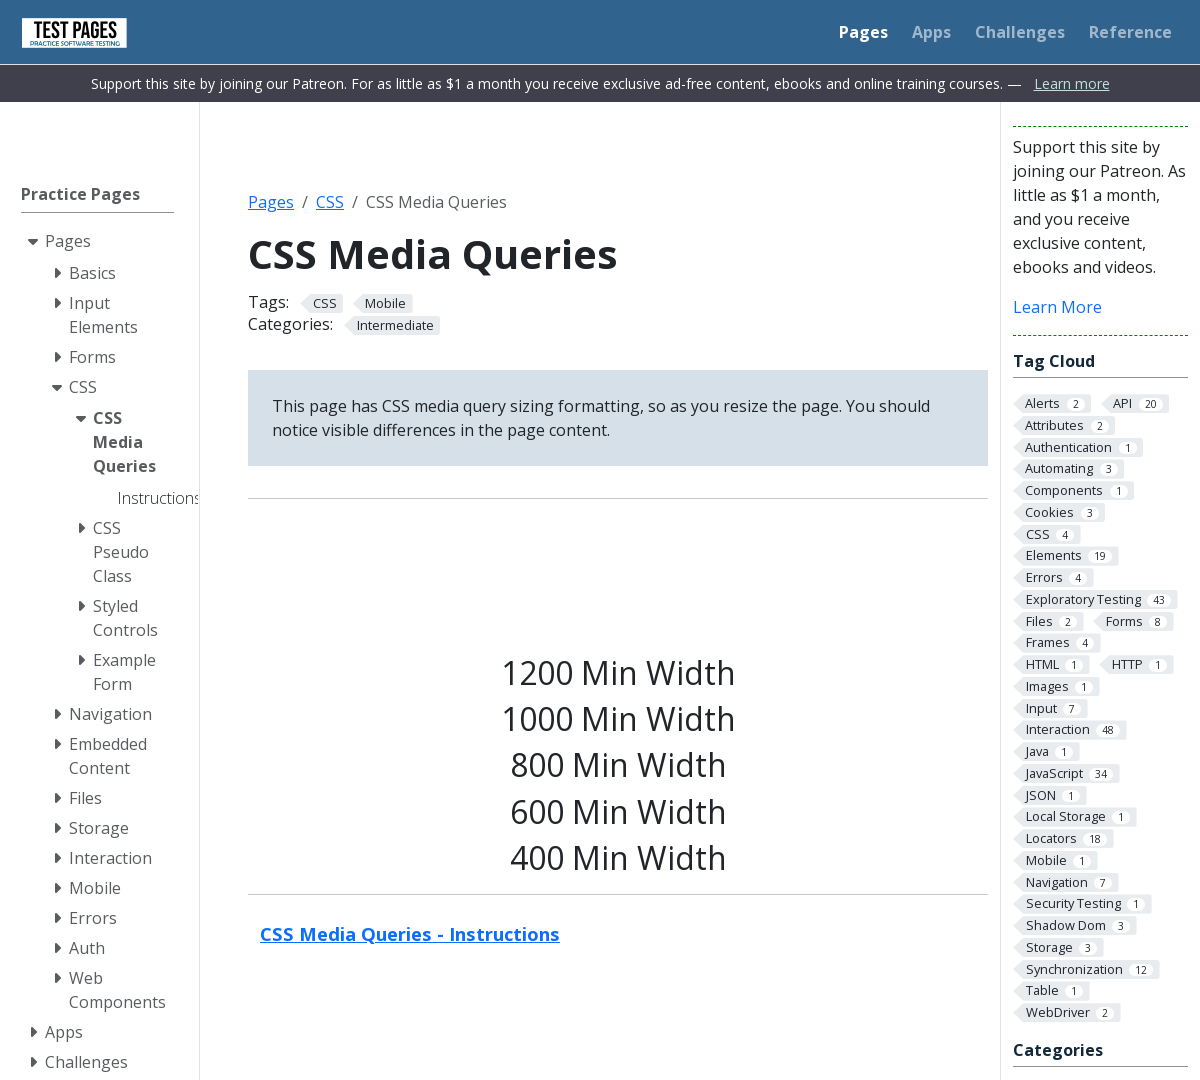

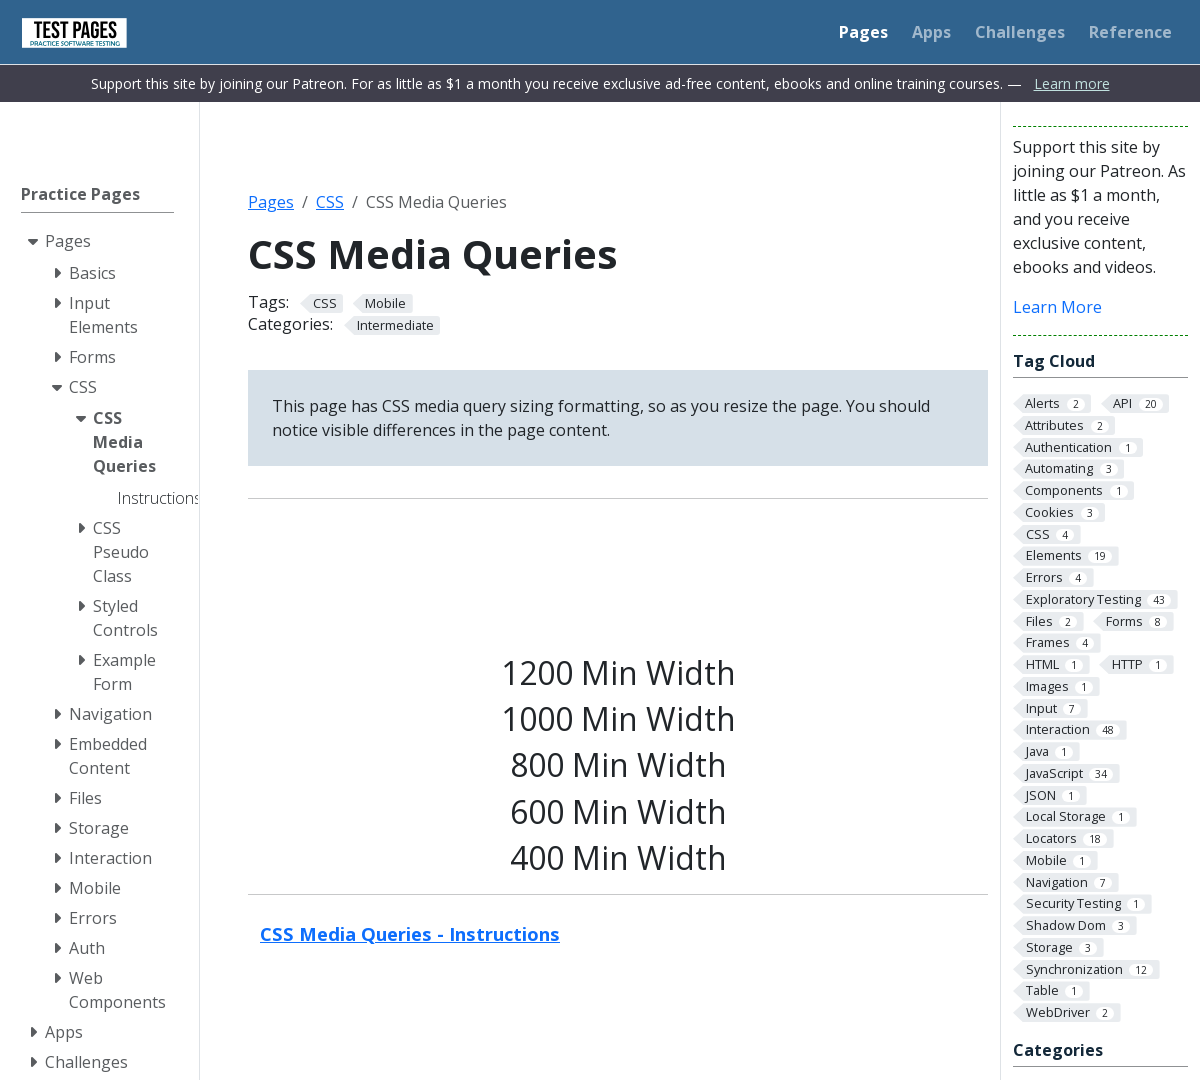